Tests window handling functionality by clicking a link that opens a new window and switching to that window

Starting URL: https://rahulshettyacademy.com/loginpagePractise/#

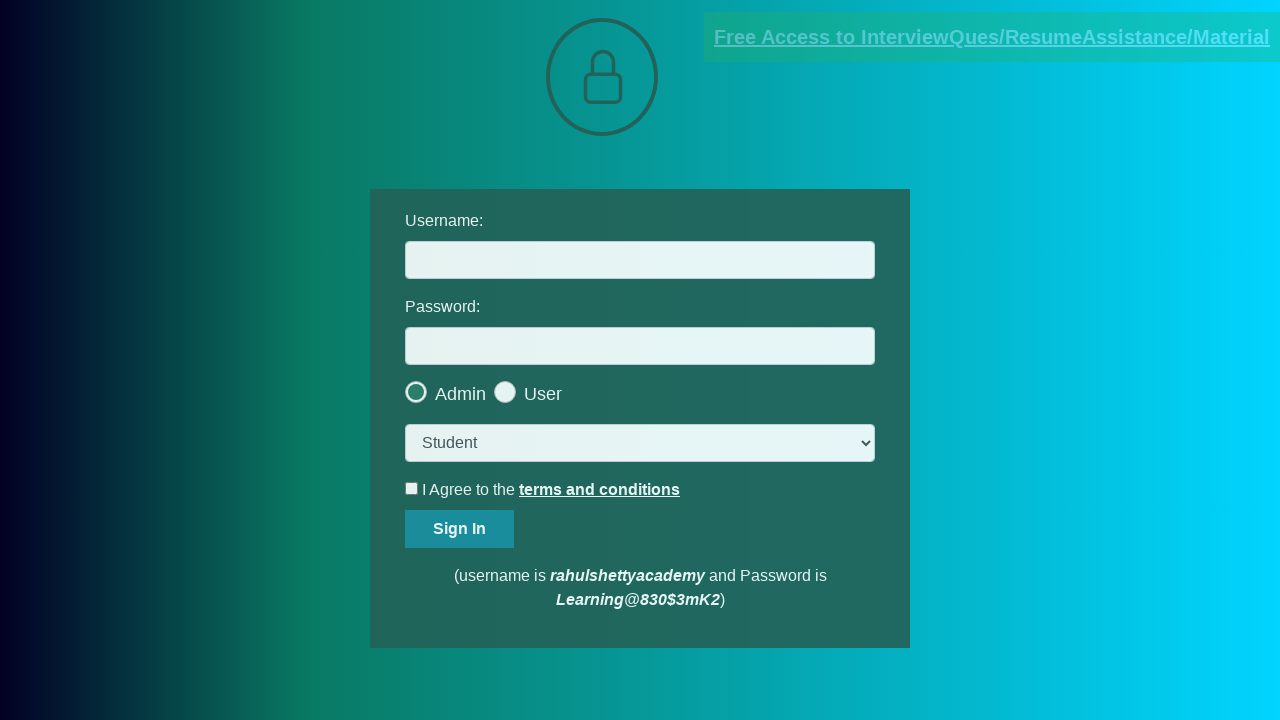

Clicked blinking text link to open new window at (992, 37) on a.blinkingText
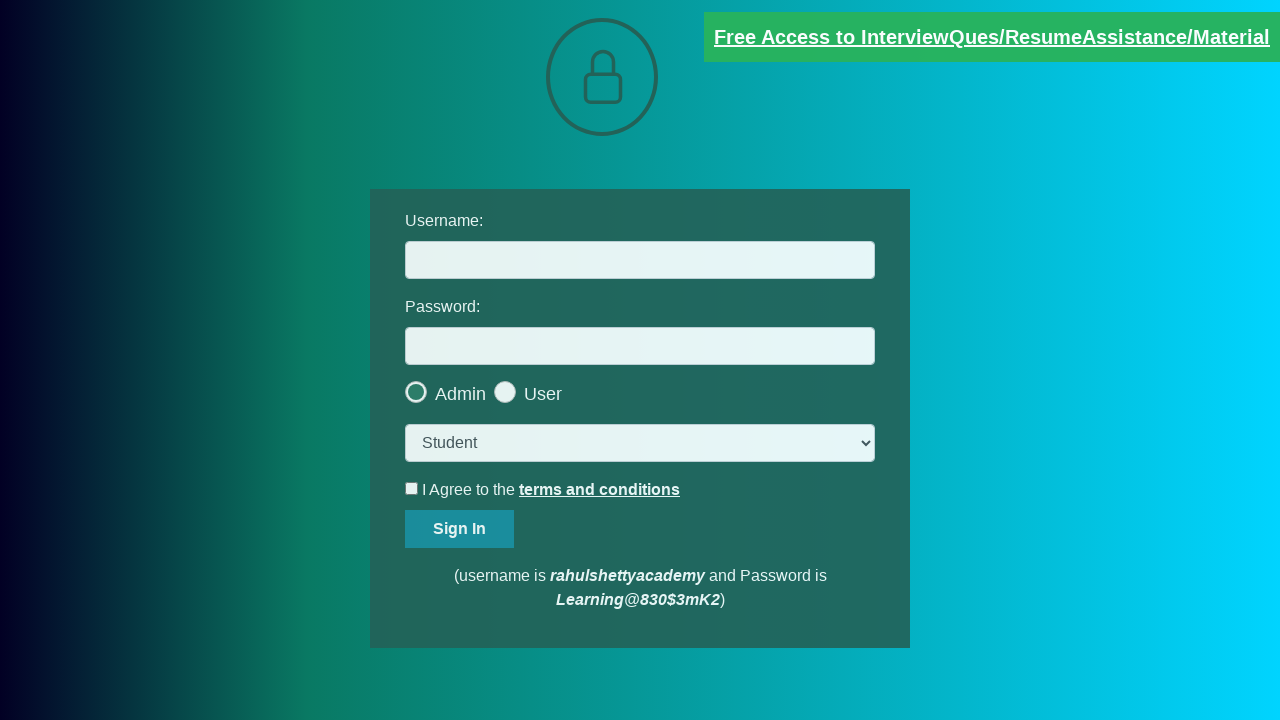

Captured new window/page handle
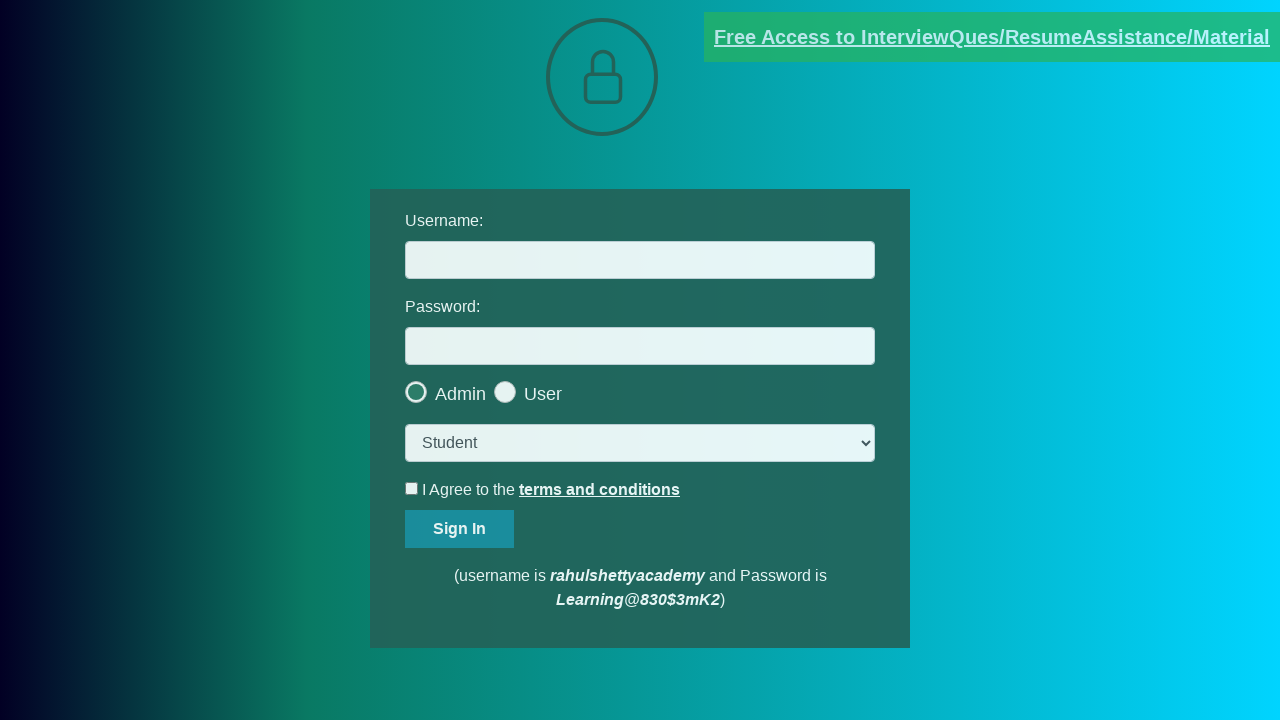

New window page loaded successfully
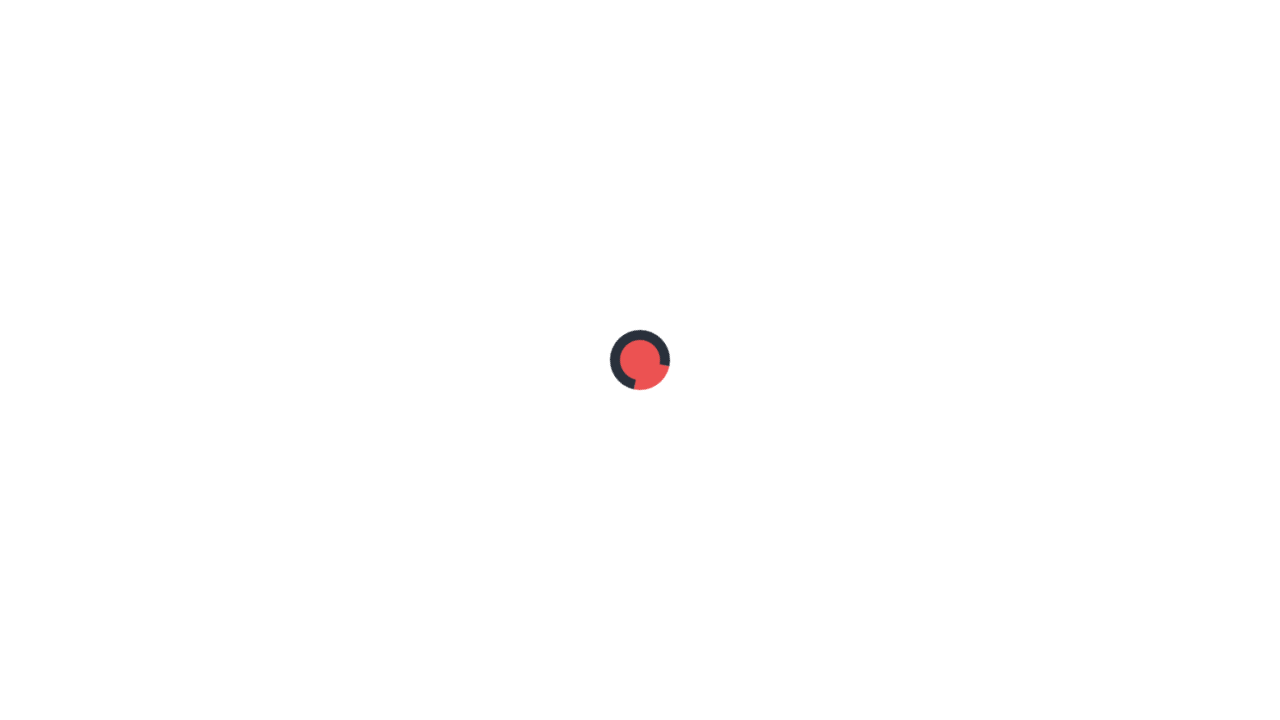

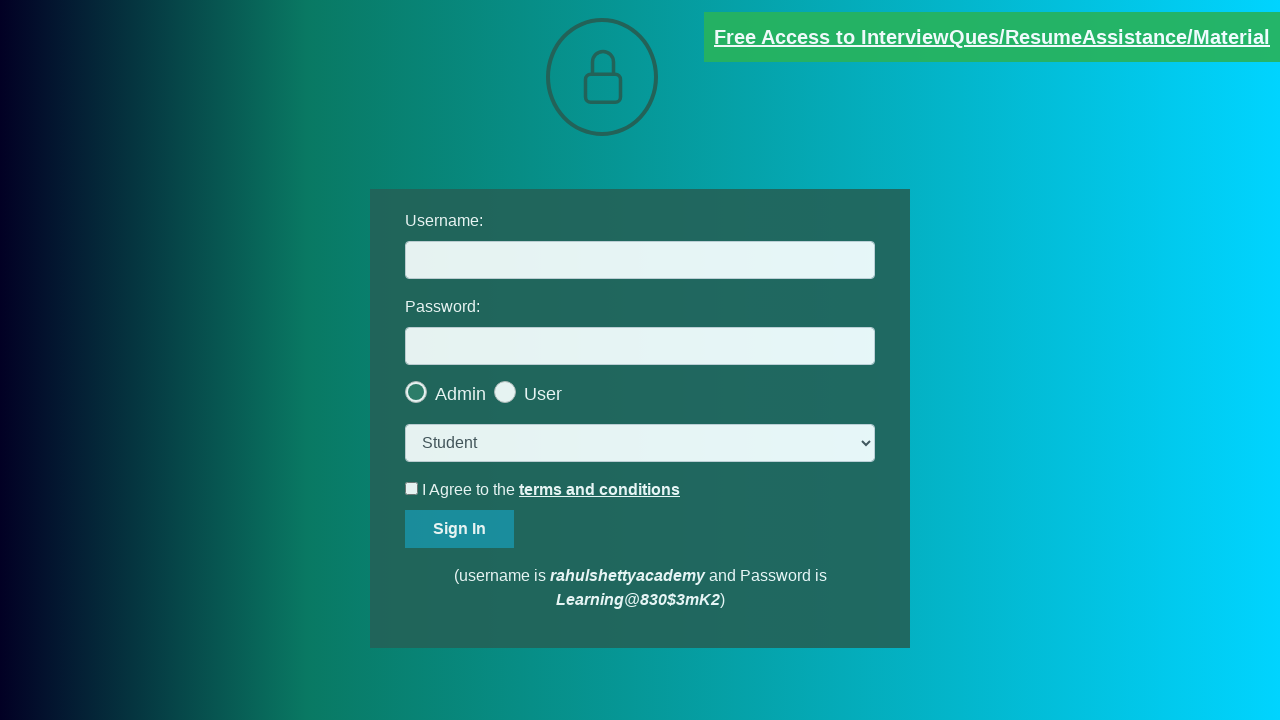